Tests A/B test opt-out by visiting the page, checking if in A/B test group, adding an opt-out cookie, refreshing, and verifying the opt-out worked

Starting URL: http://the-internet.herokuapp.com/abtest

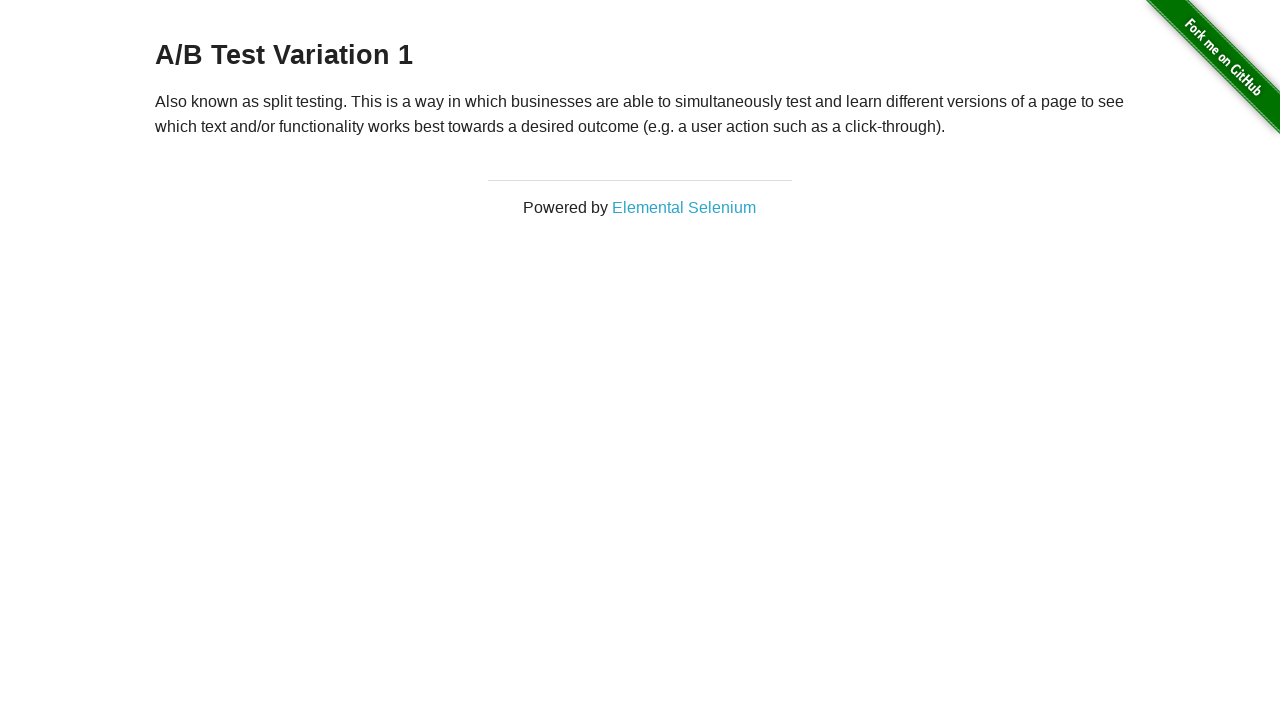

Located h3 heading element
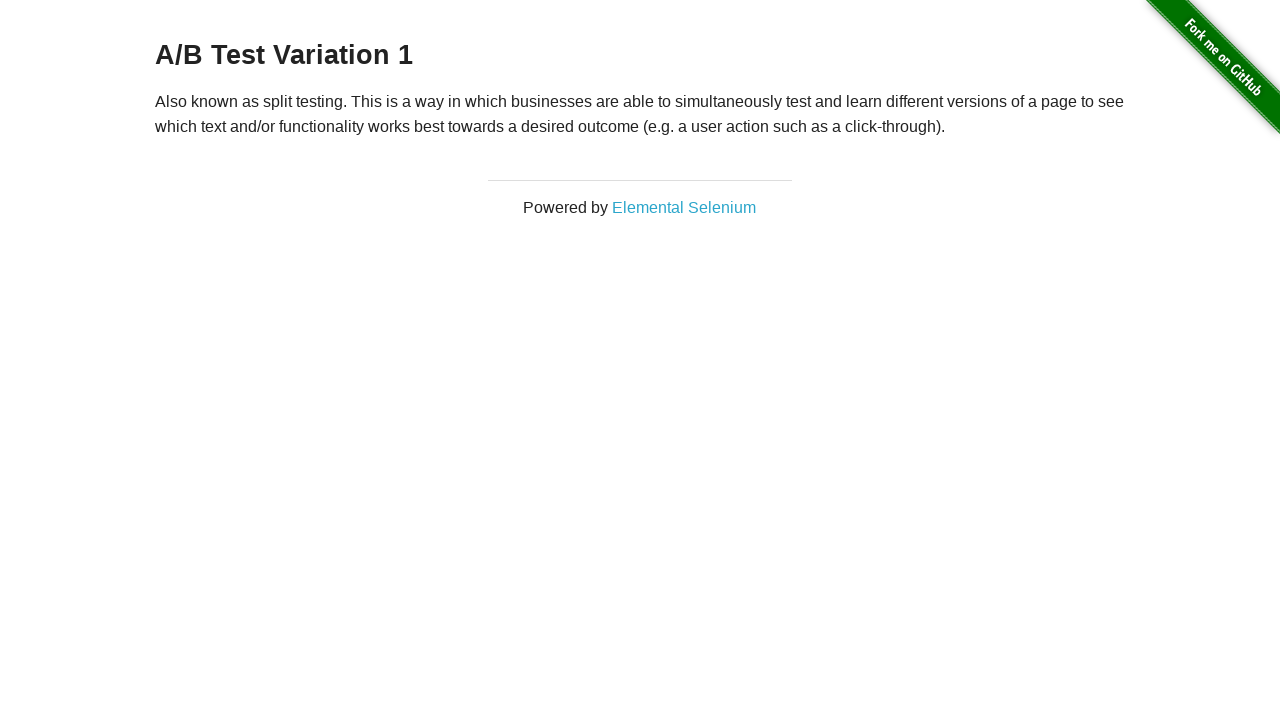

Retrieved heading text content
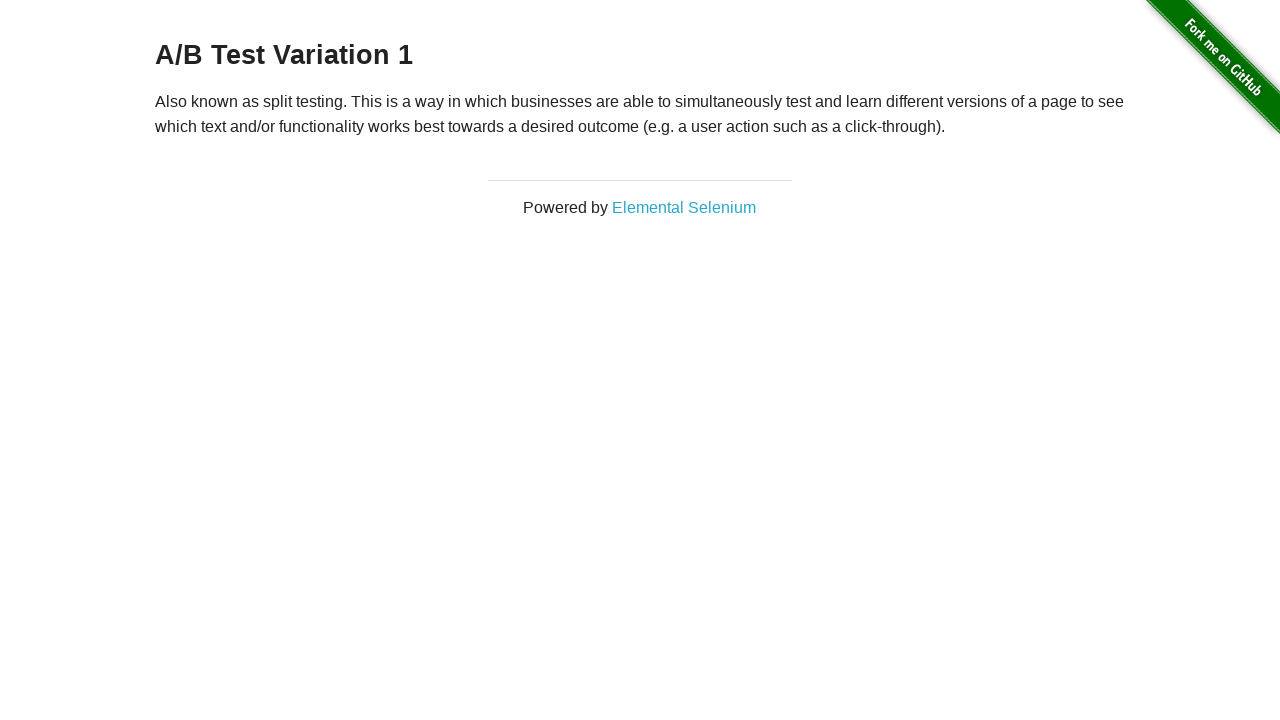

Added optimizelyOptOut cookie to opt out of A/B test
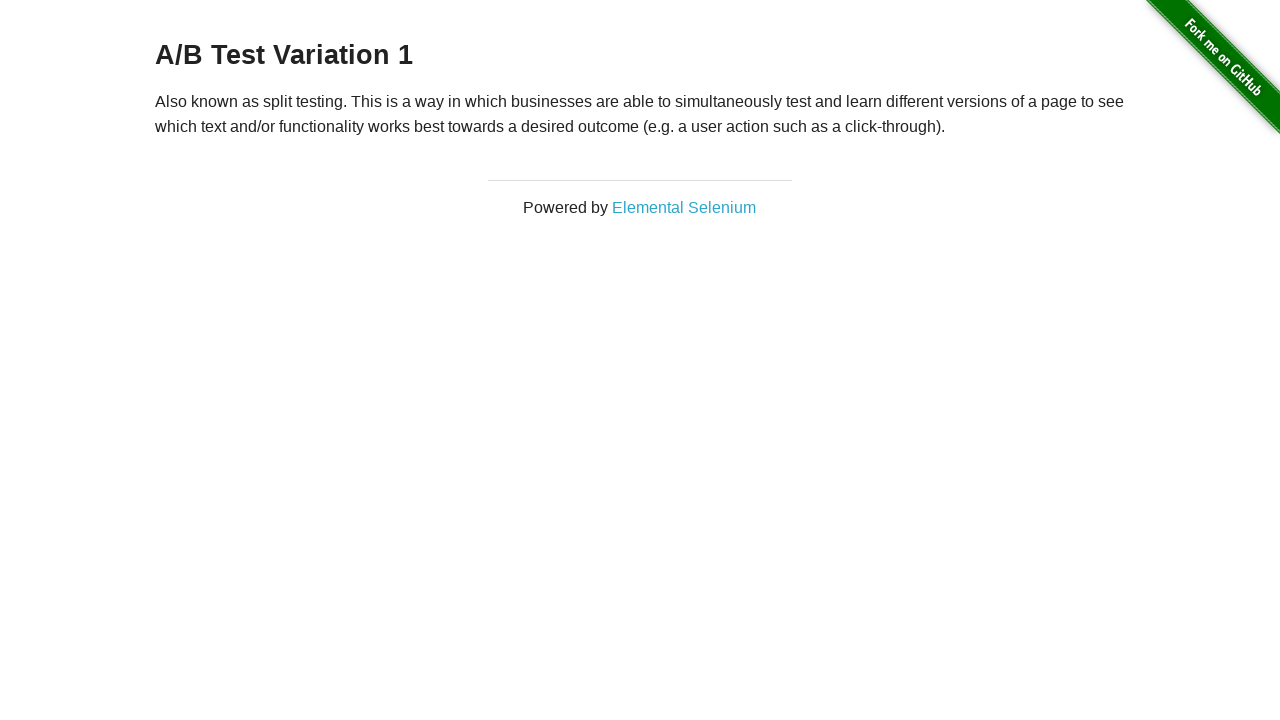

Reloaded page after adding opt-out cookie
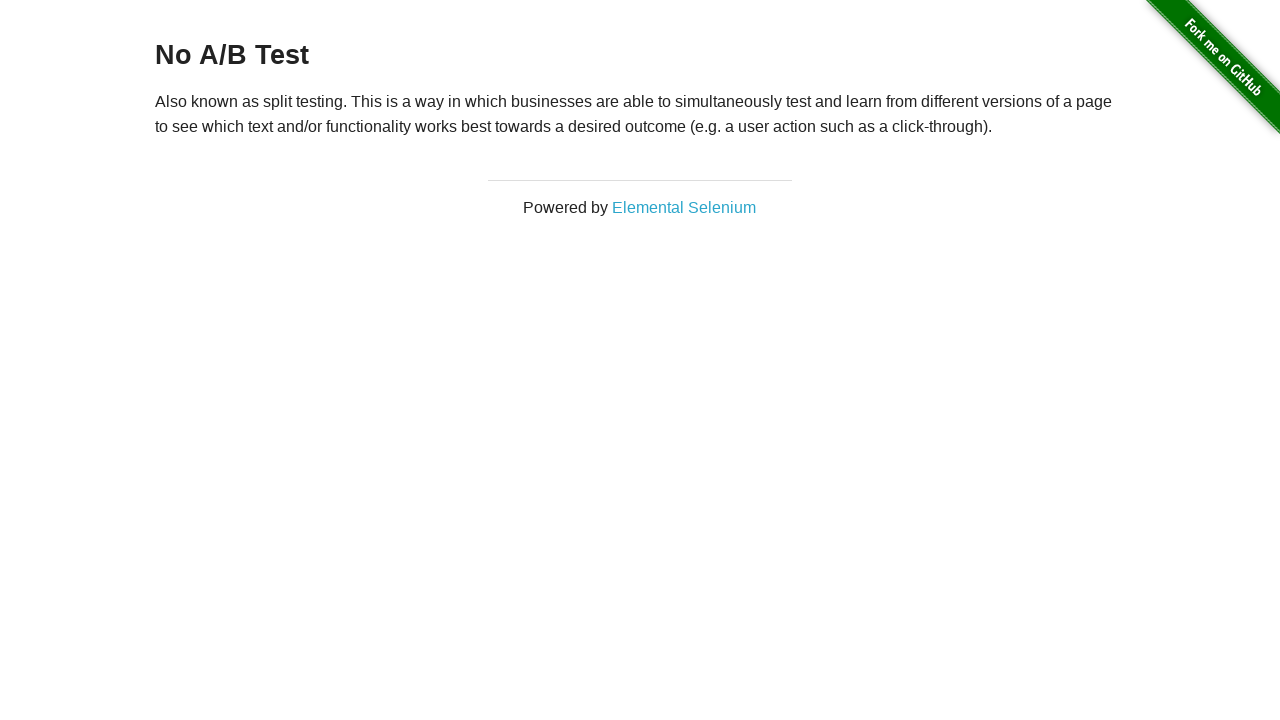

Retrieved heading text after page reload
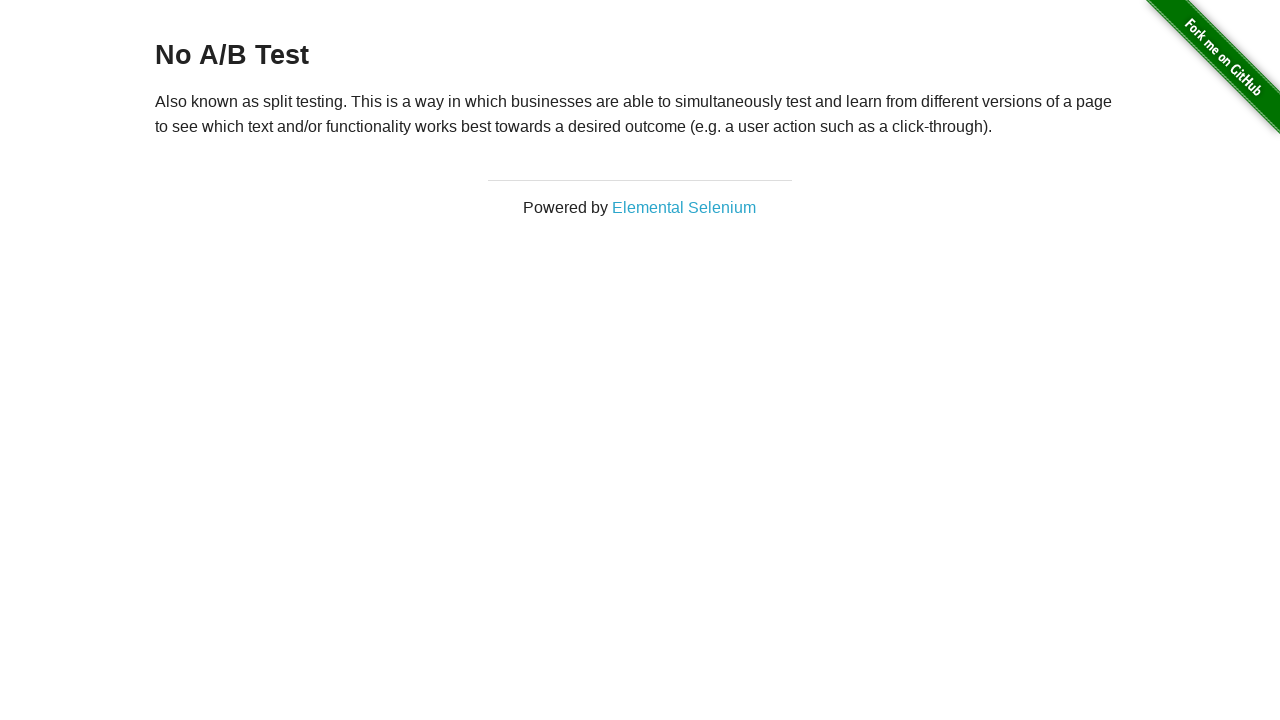

Verified heading text is 'No A/B Test', confirming opt-out was successful
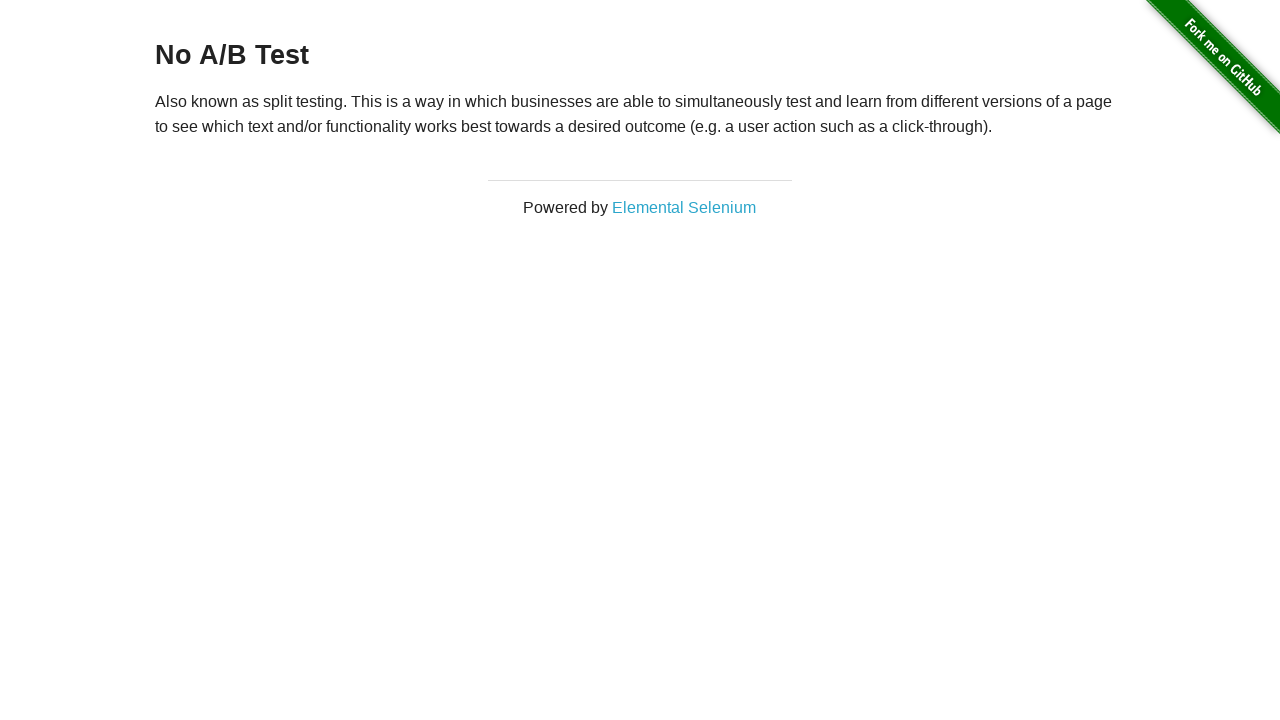

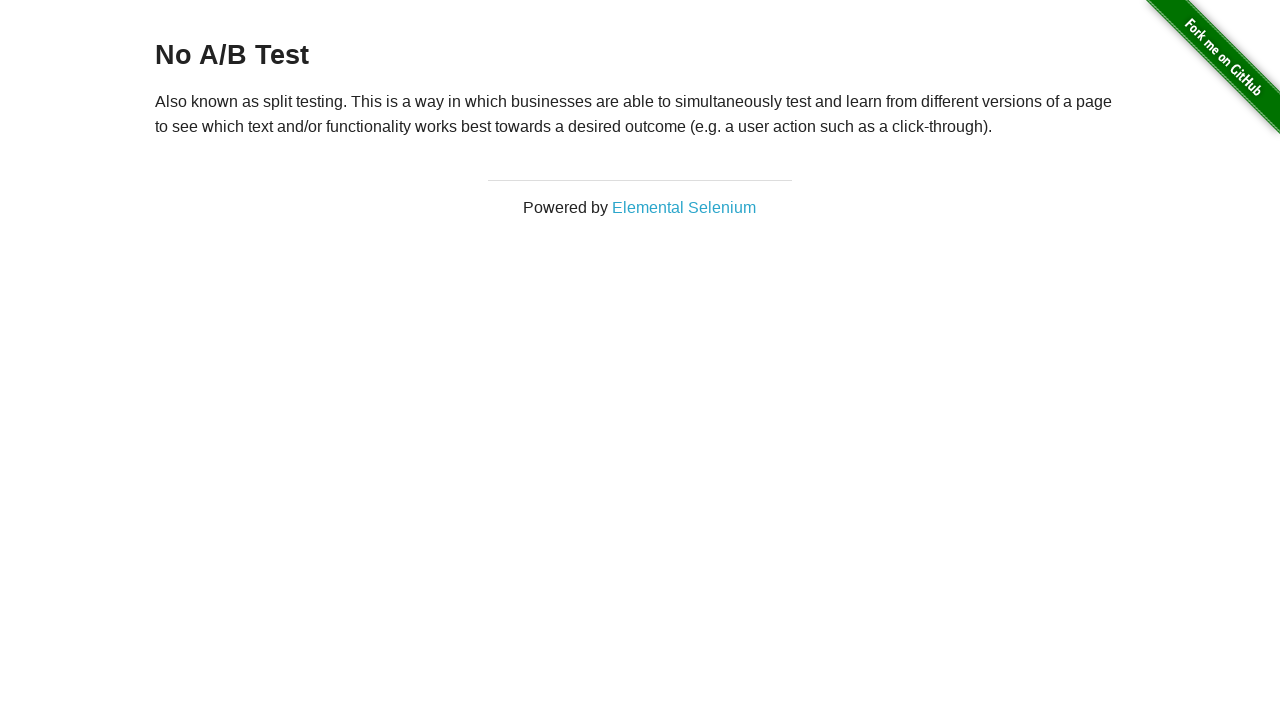